Tests table sum validation by scrolling to a fixed header table, extracting all values from the 4th column, calculating their sum, and verifying it matches the displayed total amount.

Starting URL: https://rahulshettyacademy.com/AutomationPractice/

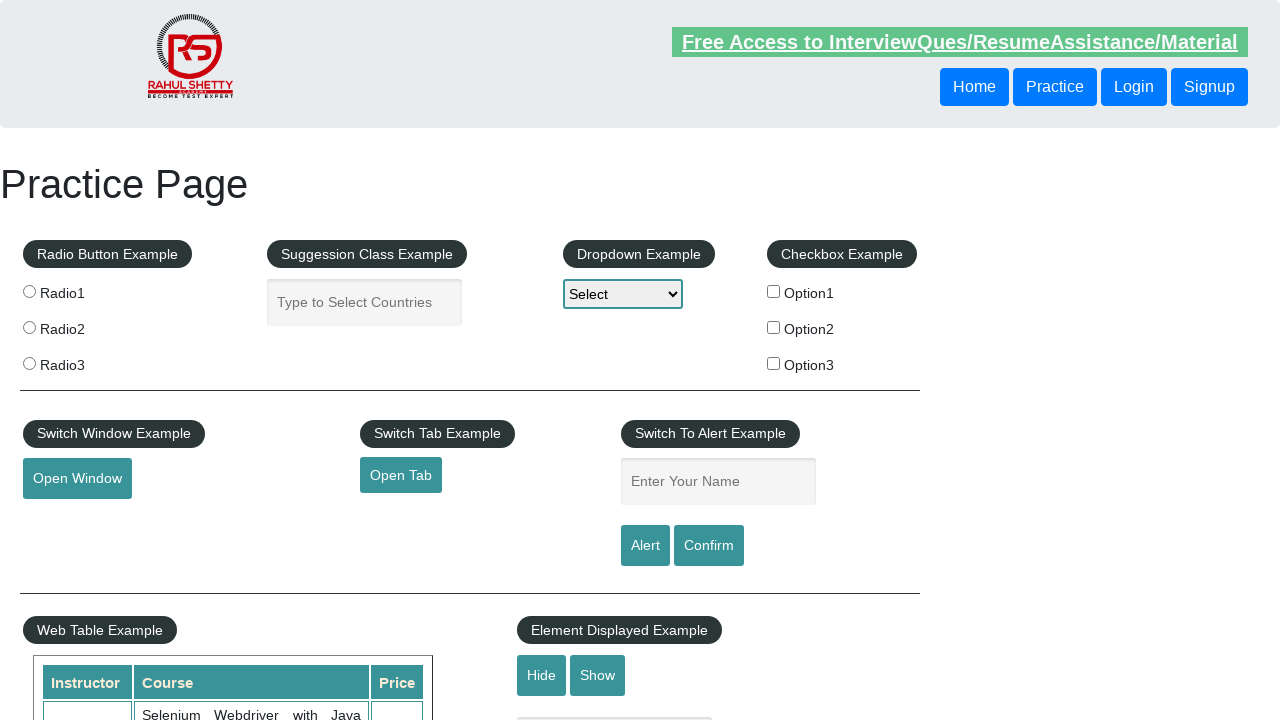

Scrolled down the page by 500 pixels
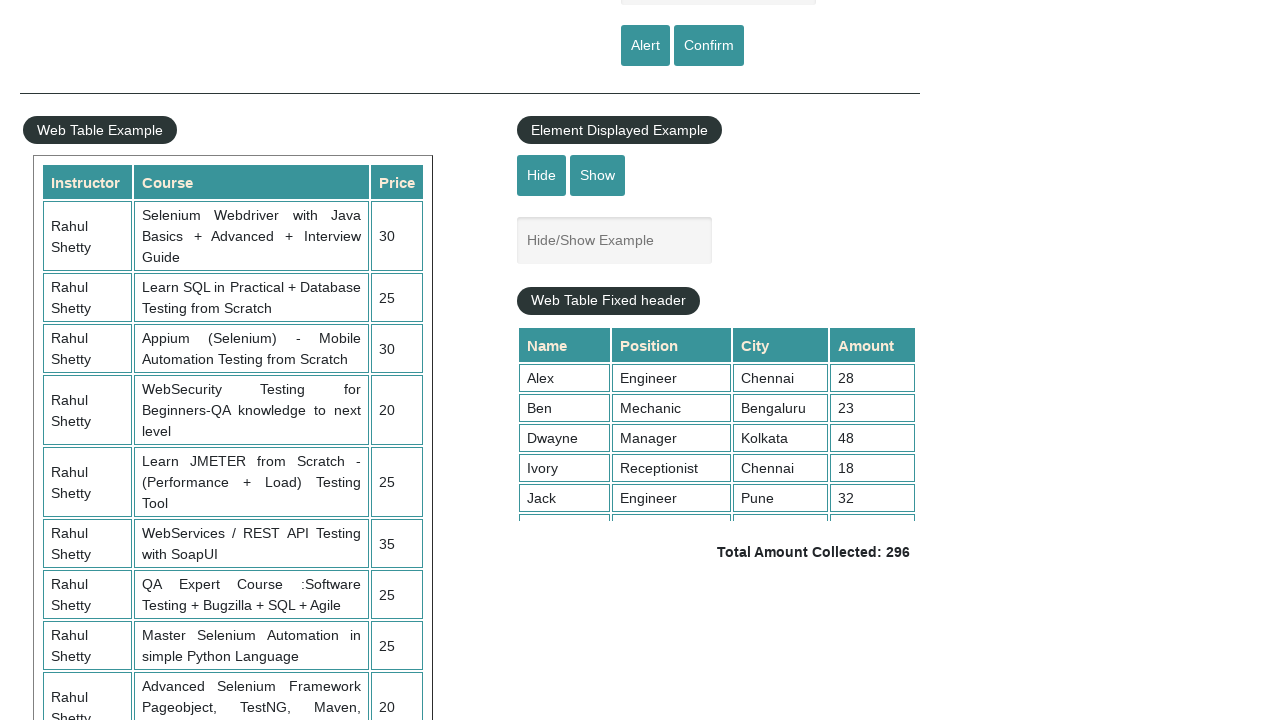

Table with fixed header loaded
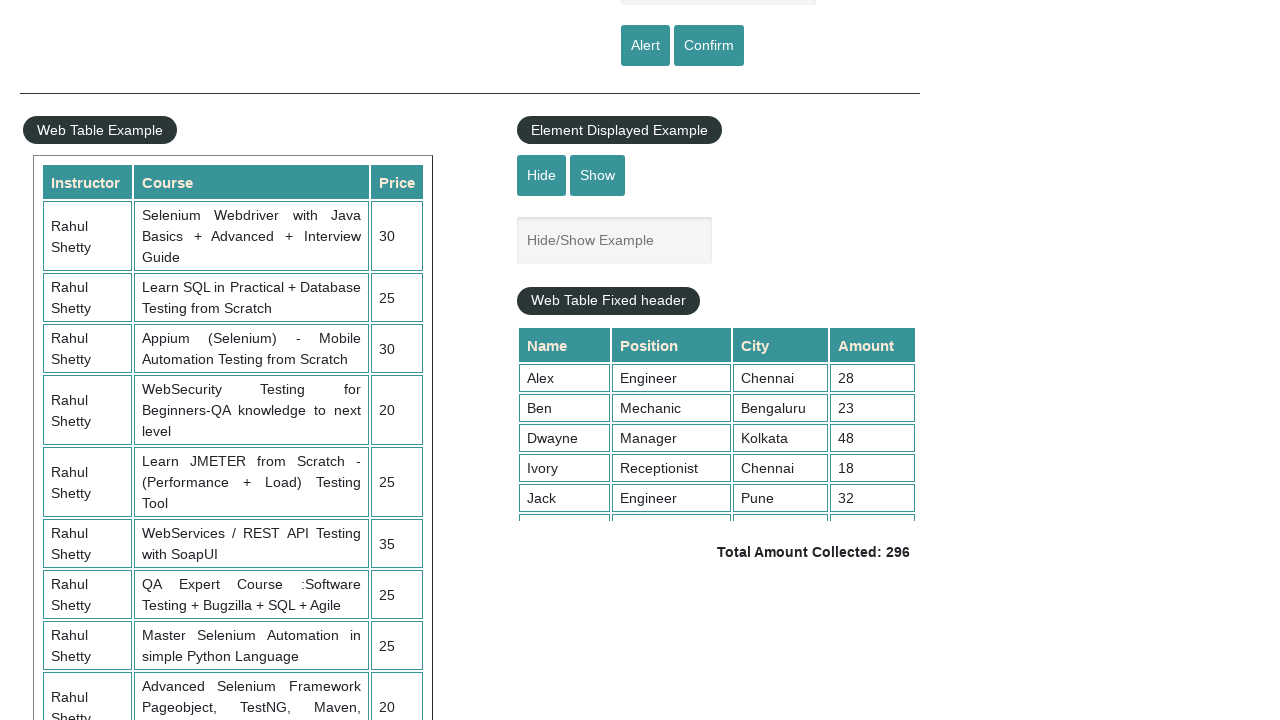

Scrolled within the table to load all data
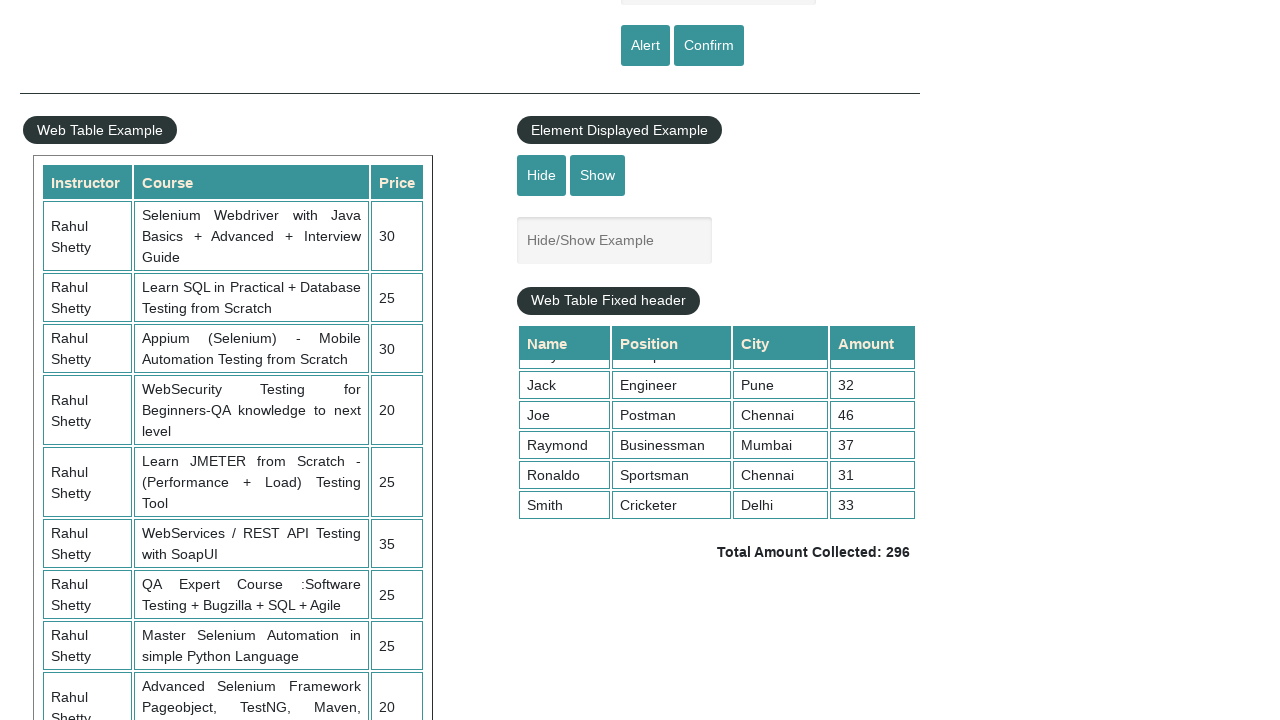

Waited for table content to fully load
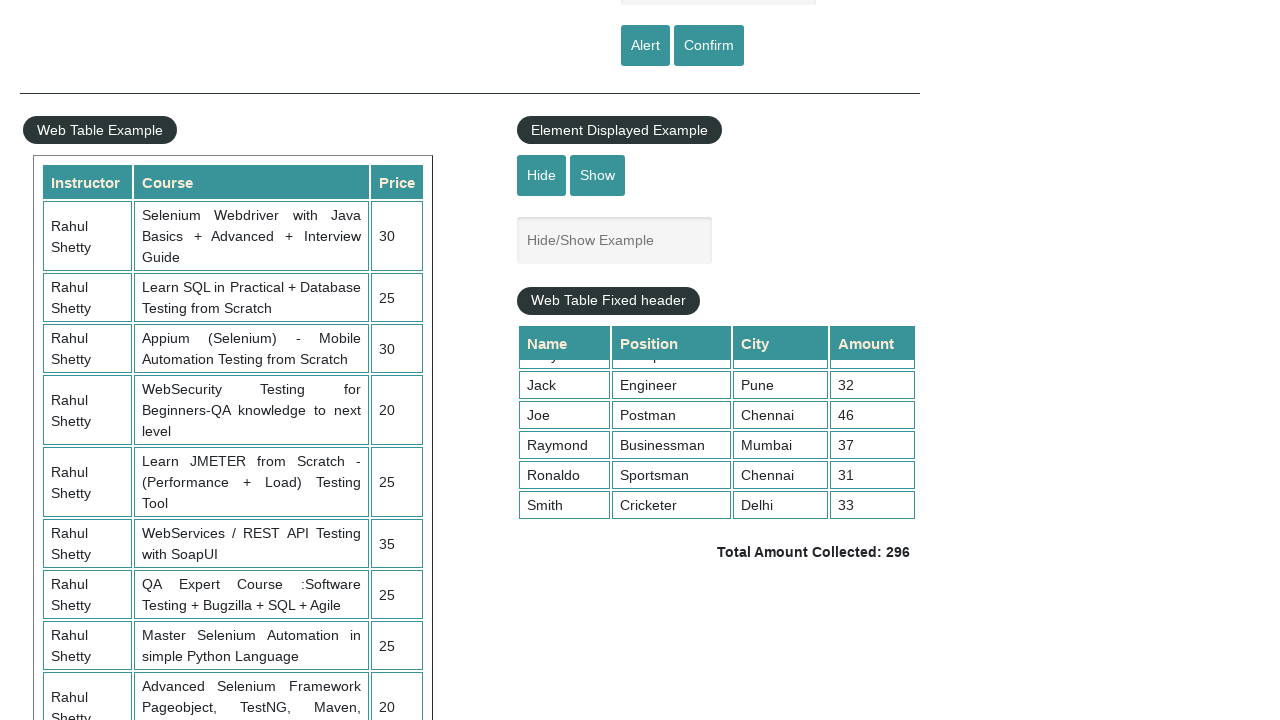

Extracted 9 values from the 4th column of the table
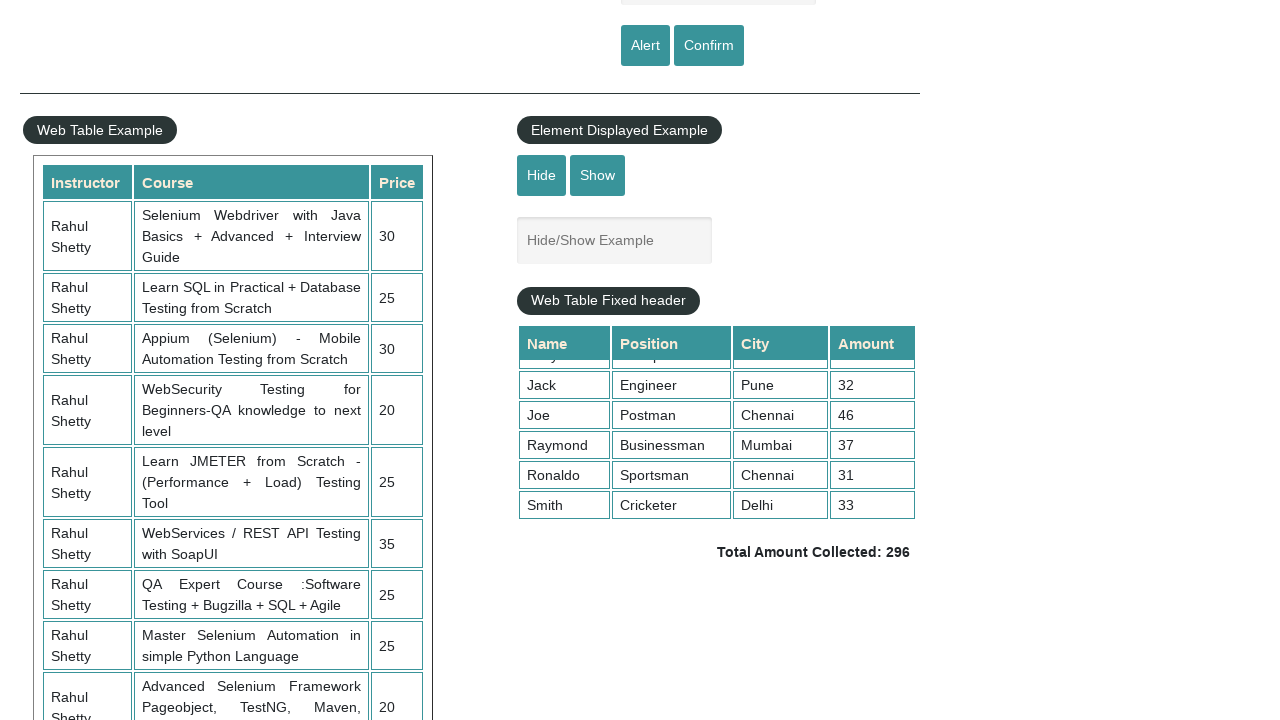

Calculated sum of all 4th column values: 296
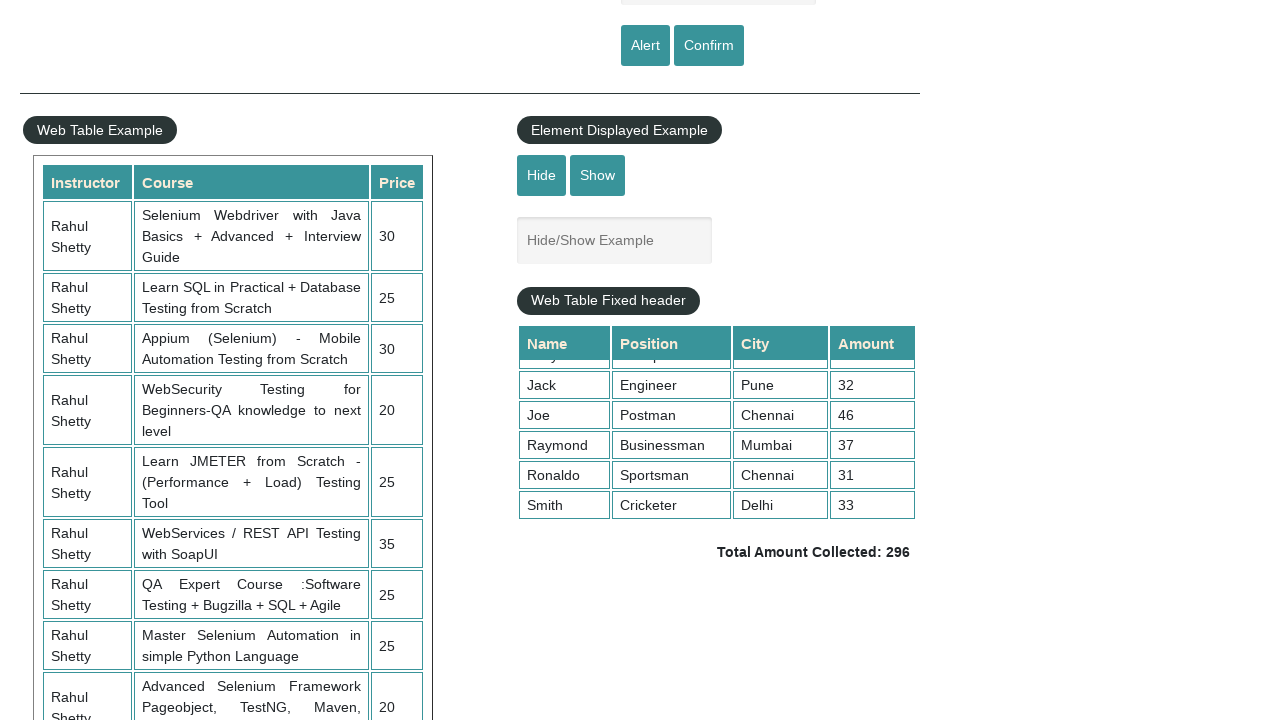

Retrieved displayed total amount: 296
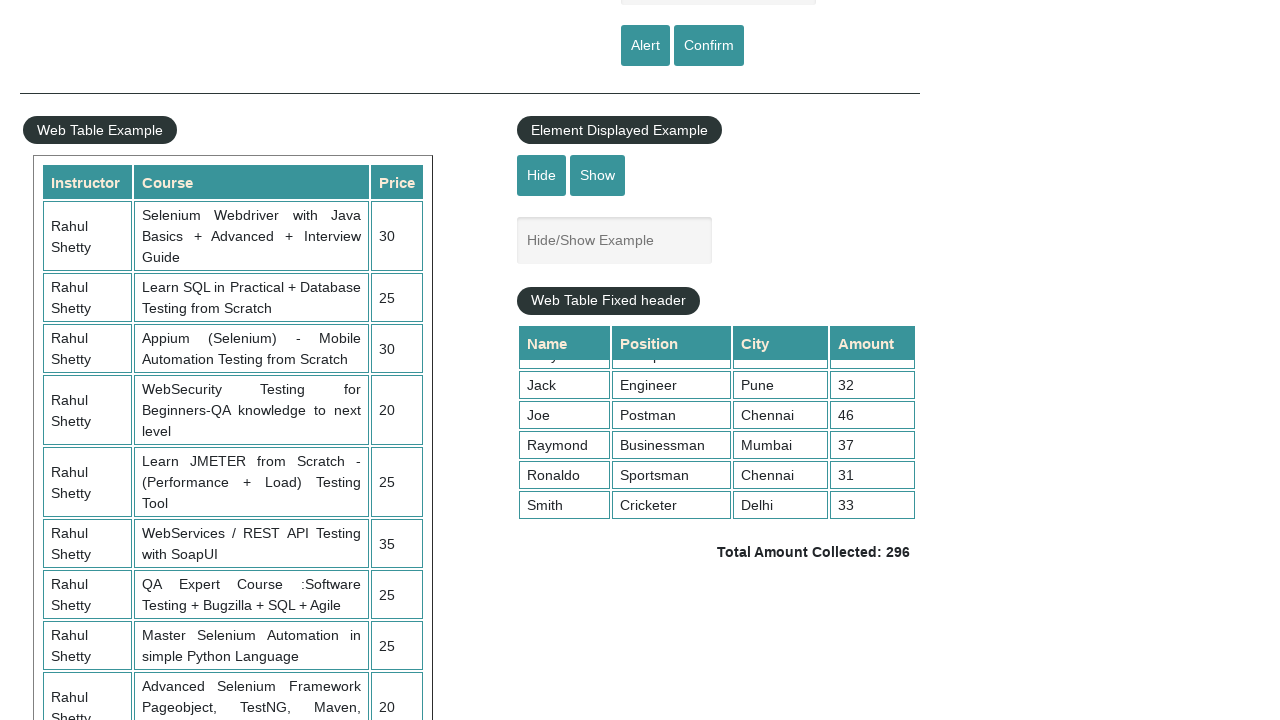

Verified calculated sum (296) matches displayed total (296)
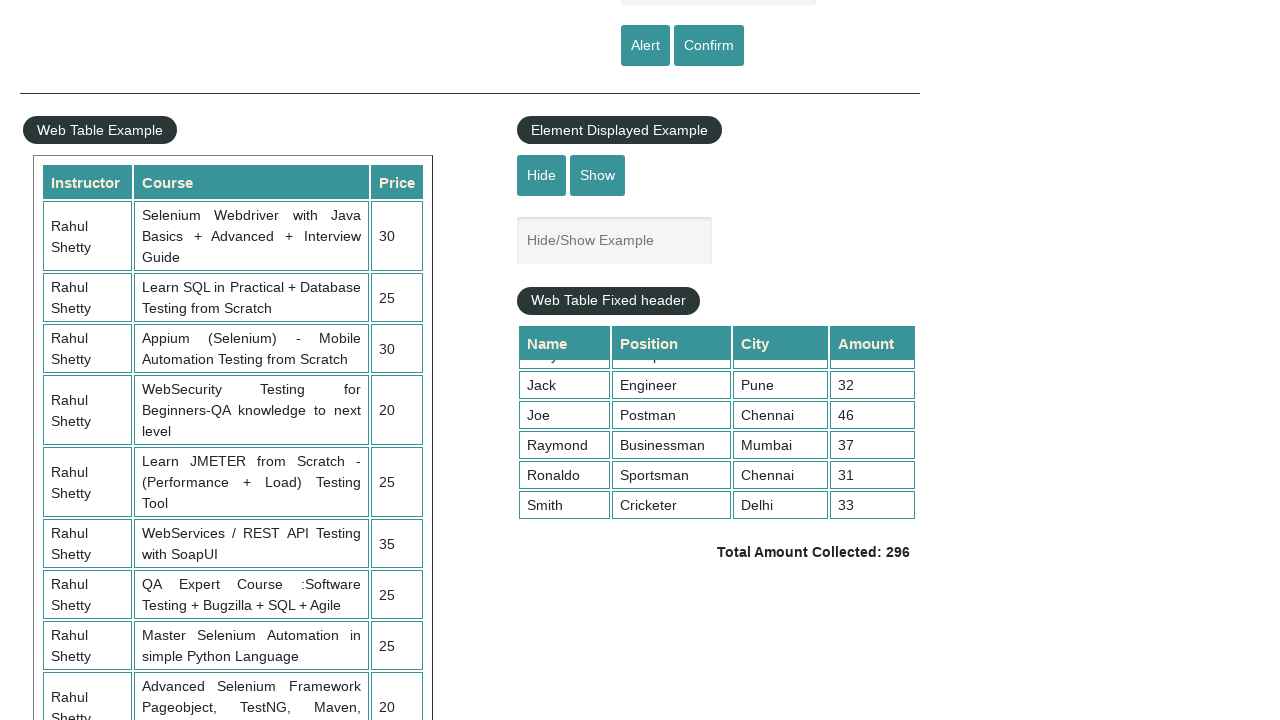

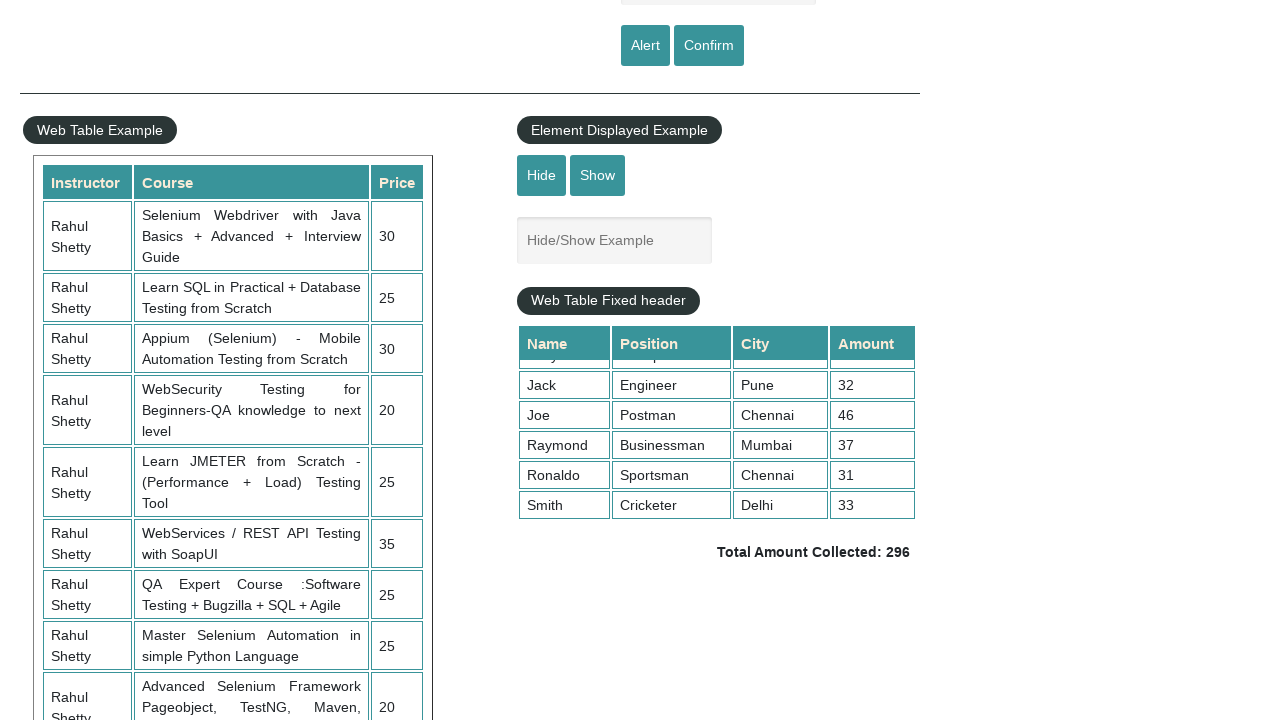